Tests that entering letters instead of digits in the zip code field shows an error message

Starting URL: https://www.sharelane.com/cgi-bin/register.py

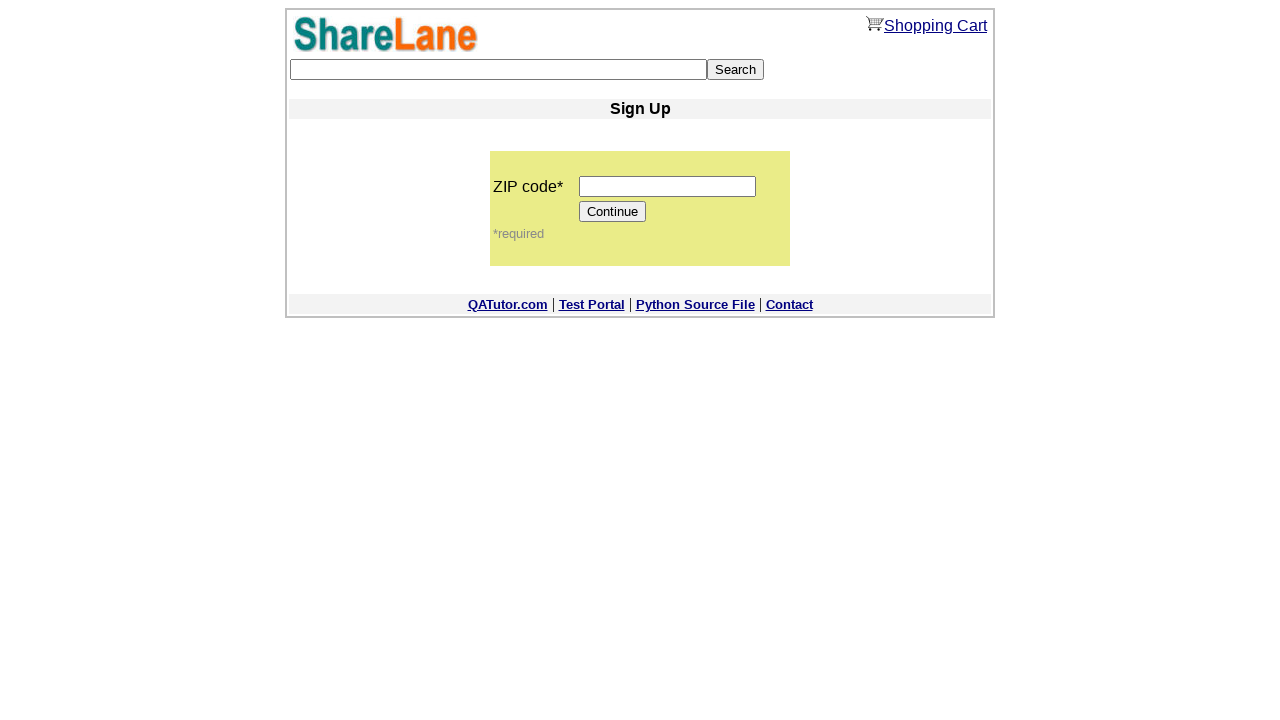

Filled zip code field with letters 'aaaaa' instead of digits on input[name='zip_code']
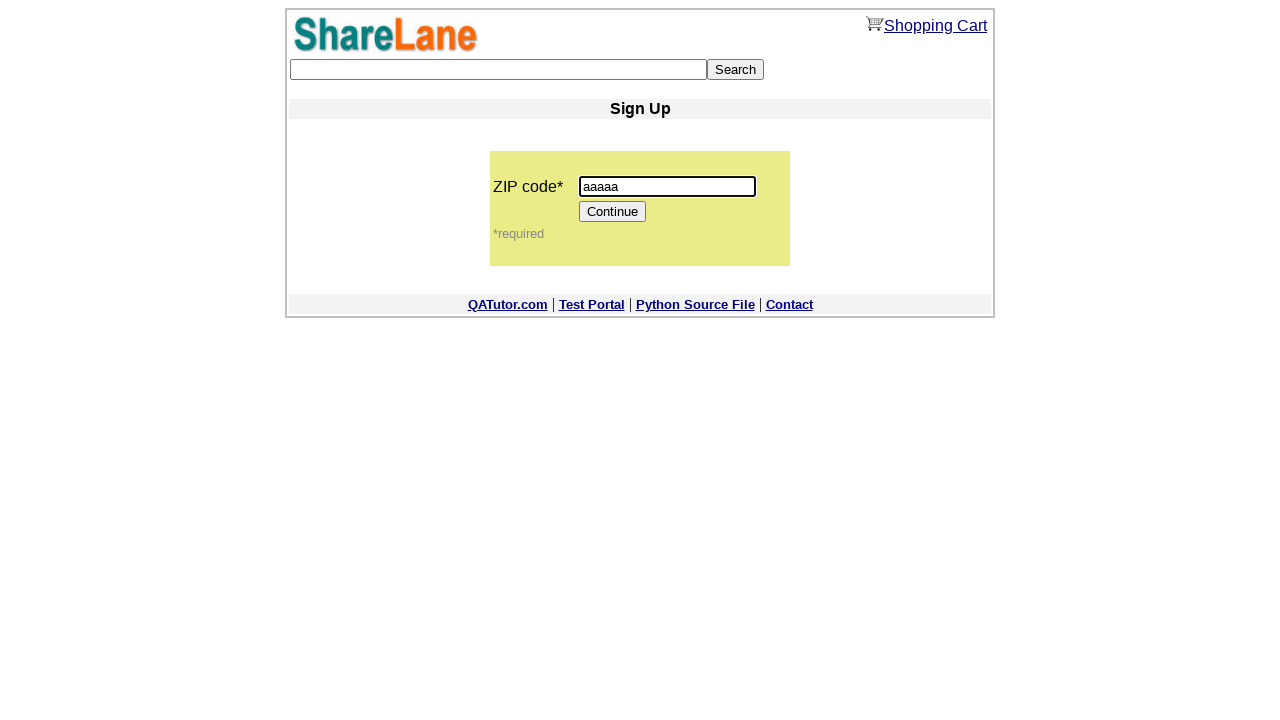

Clicked Continue button to submit form with invalid zip code at (613, 212) on input[value='Continue']
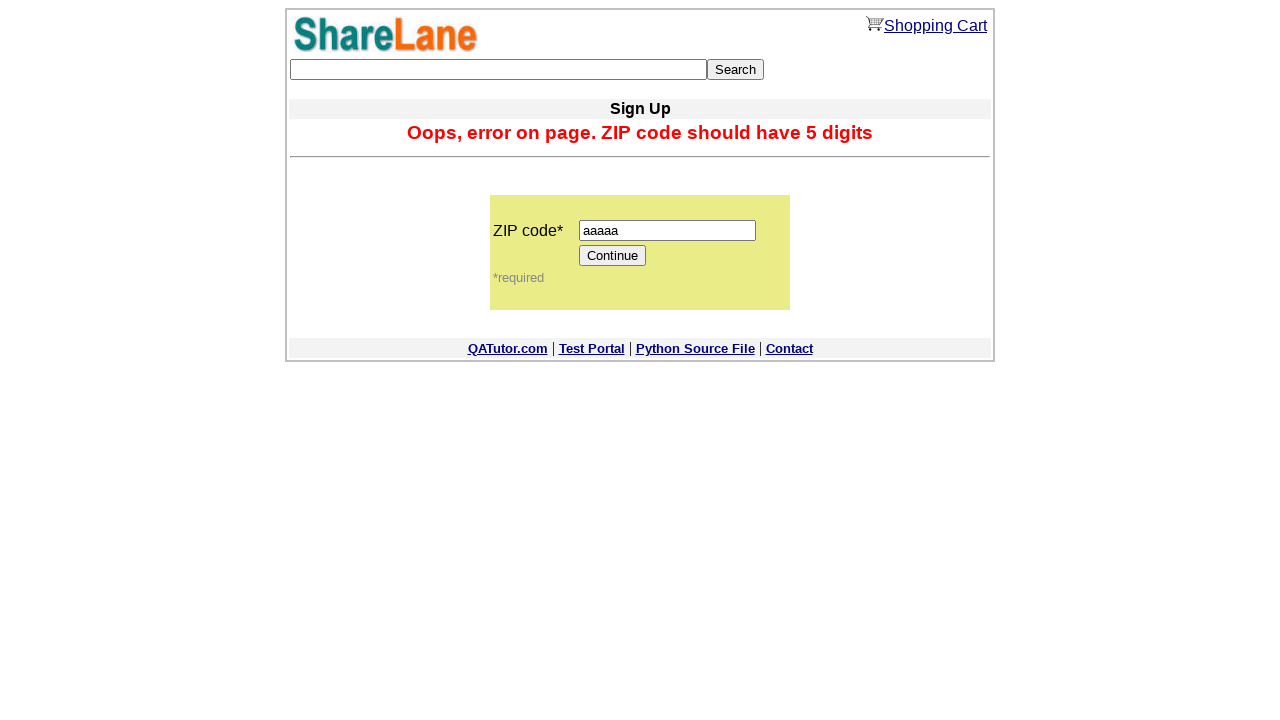

Error message displayed confirming validation of invalid zip code
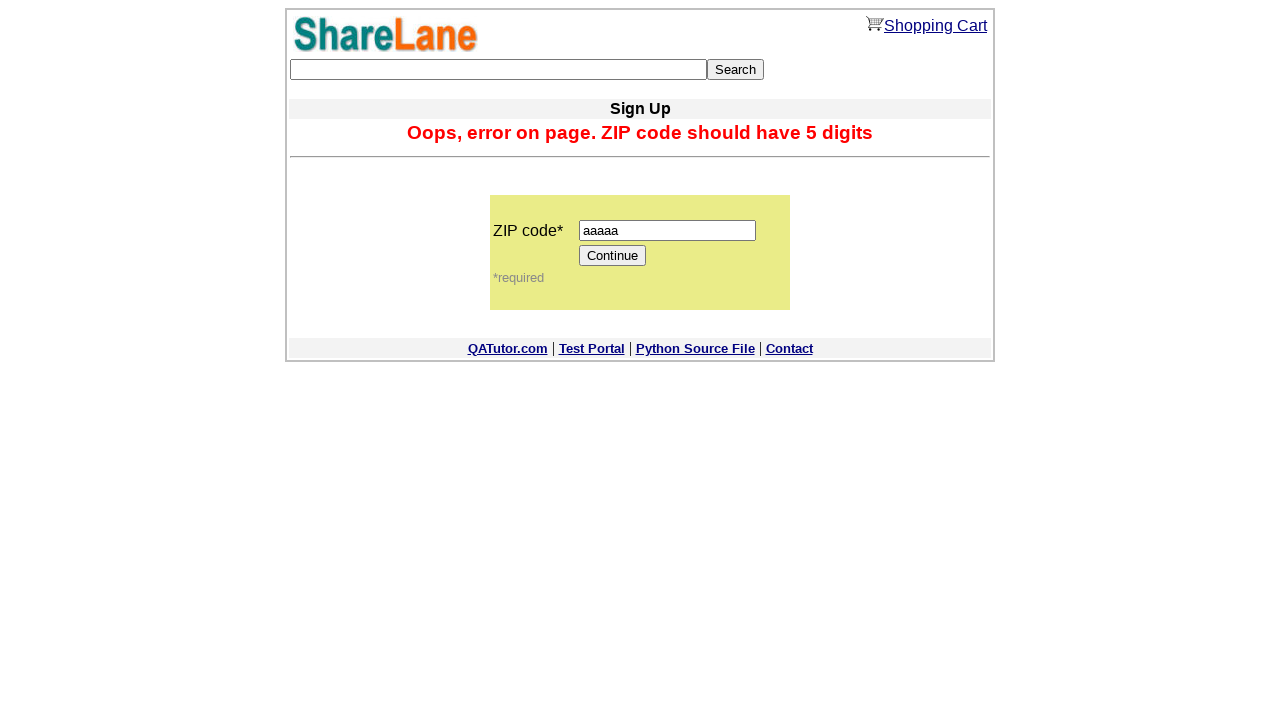

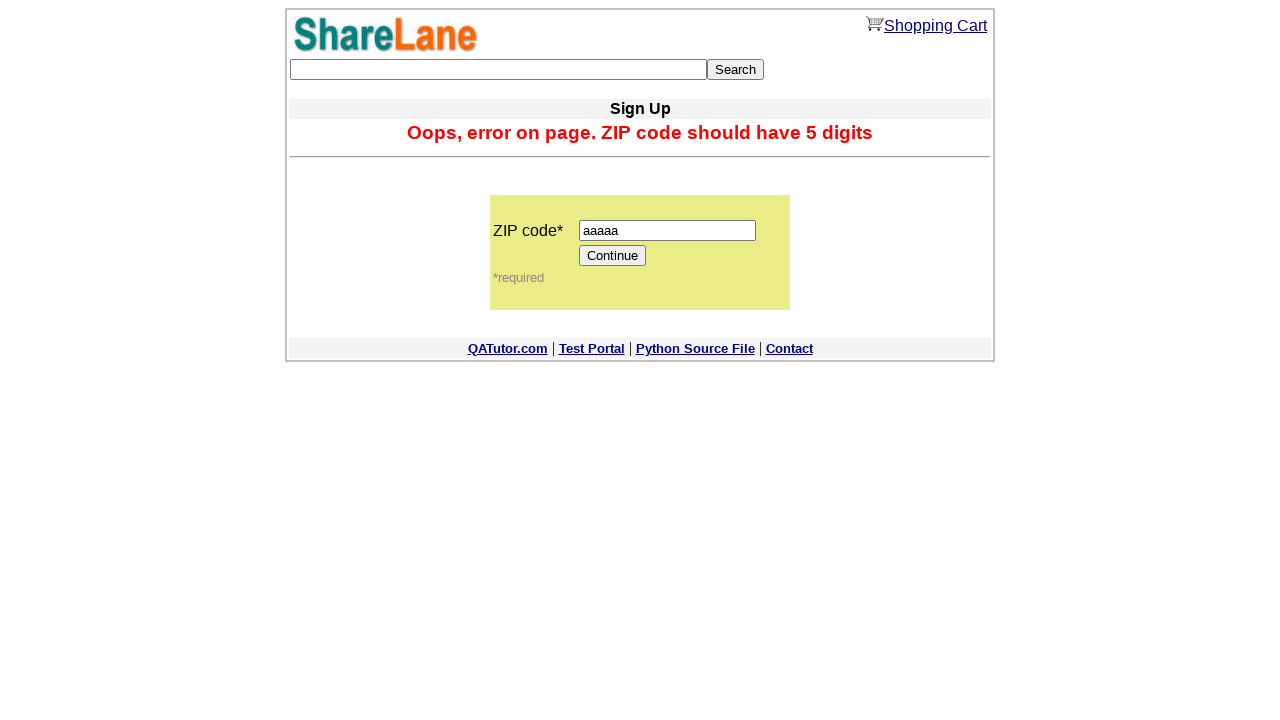